Counts and prints all links in the footer section of the page

Starting URL: https://rahulshettyacademy.com/AutomationPractice/

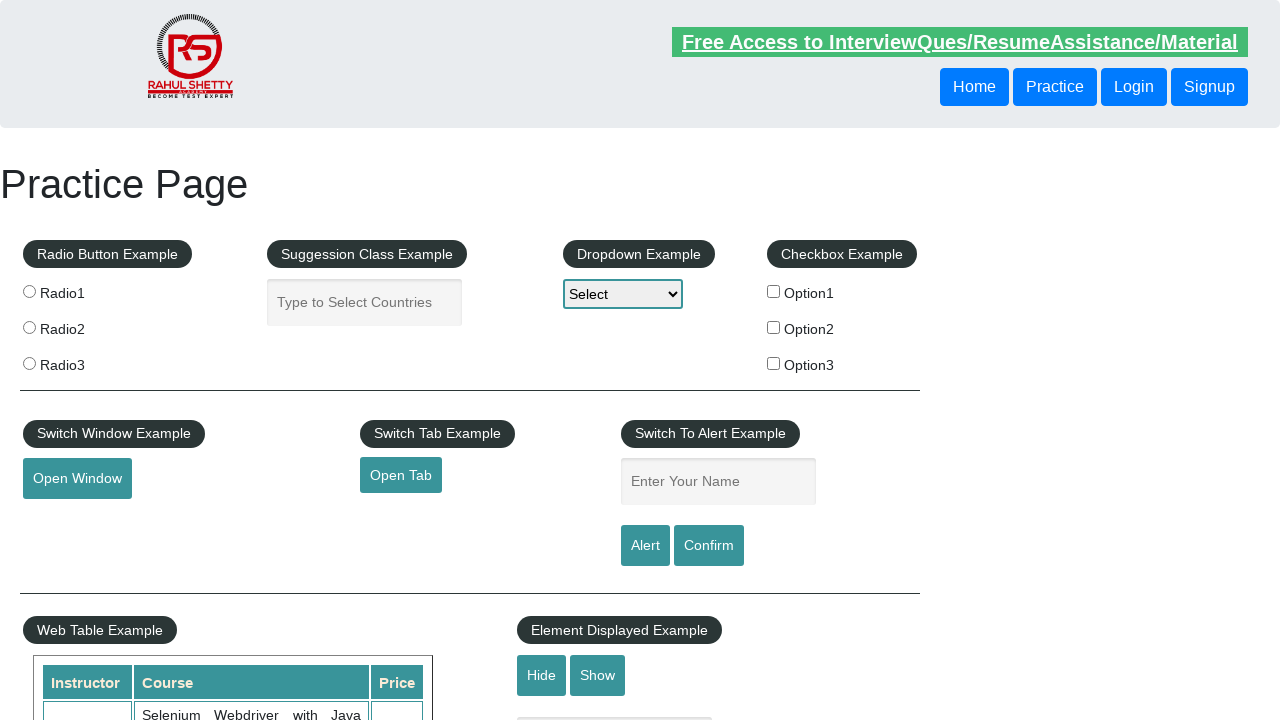

Waited for footer element with id 'gf-BIG' to be present
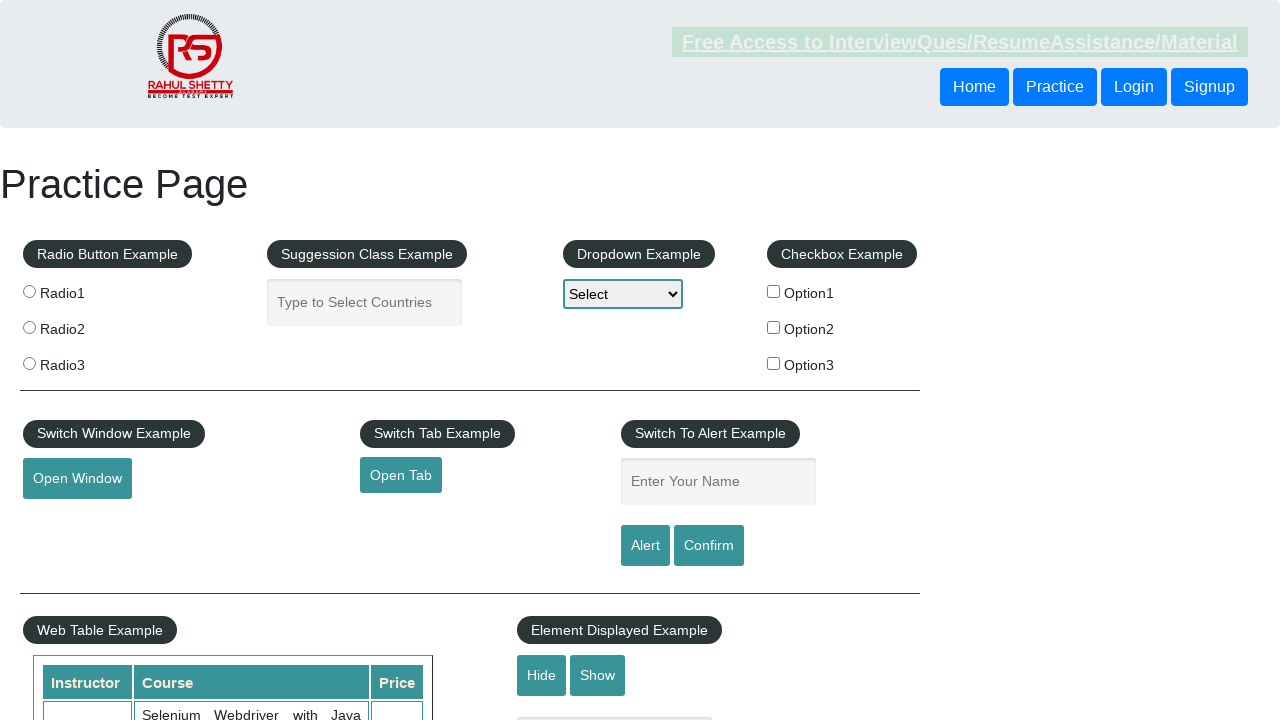

Located footer element
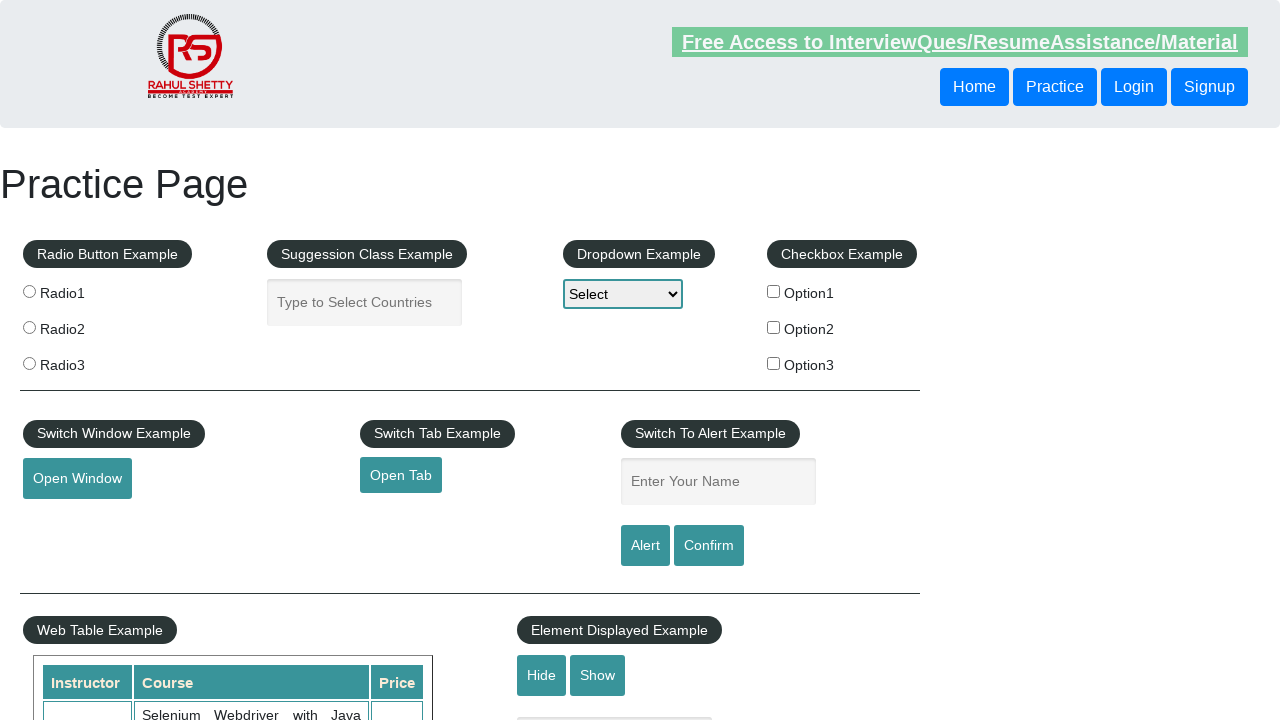

Retrieved all links from footer element
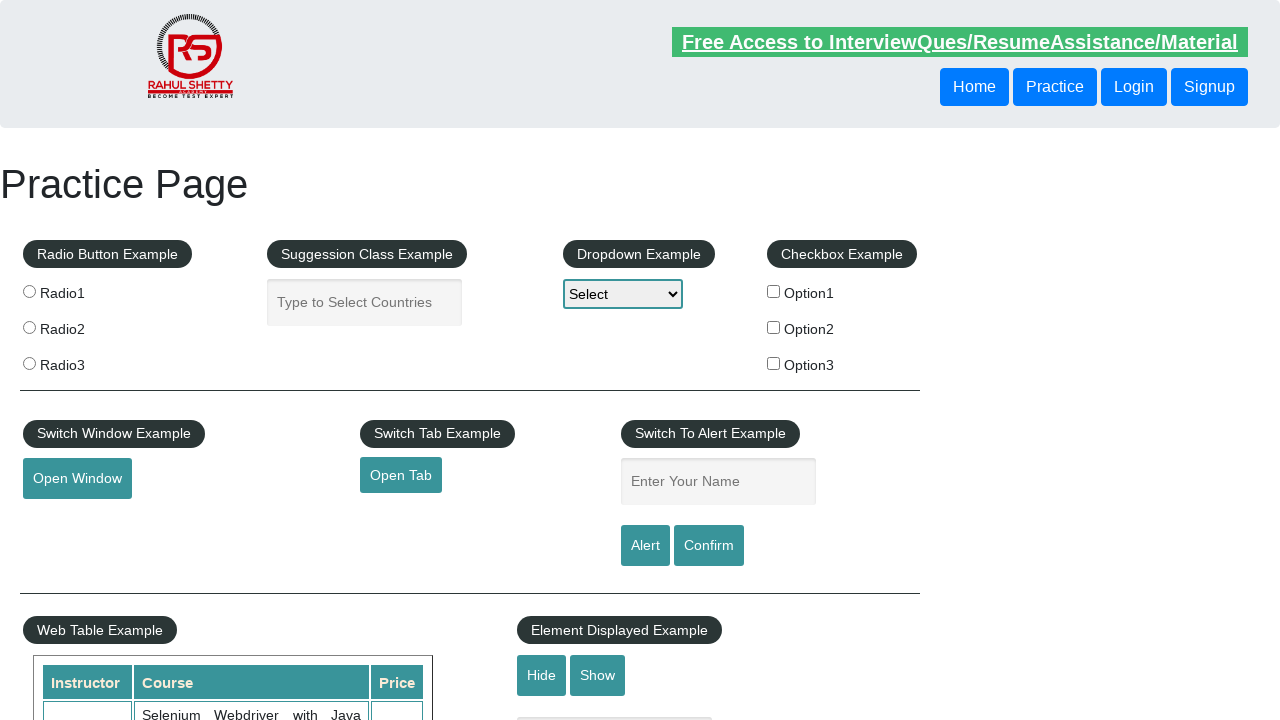

Found 20 total links in footer
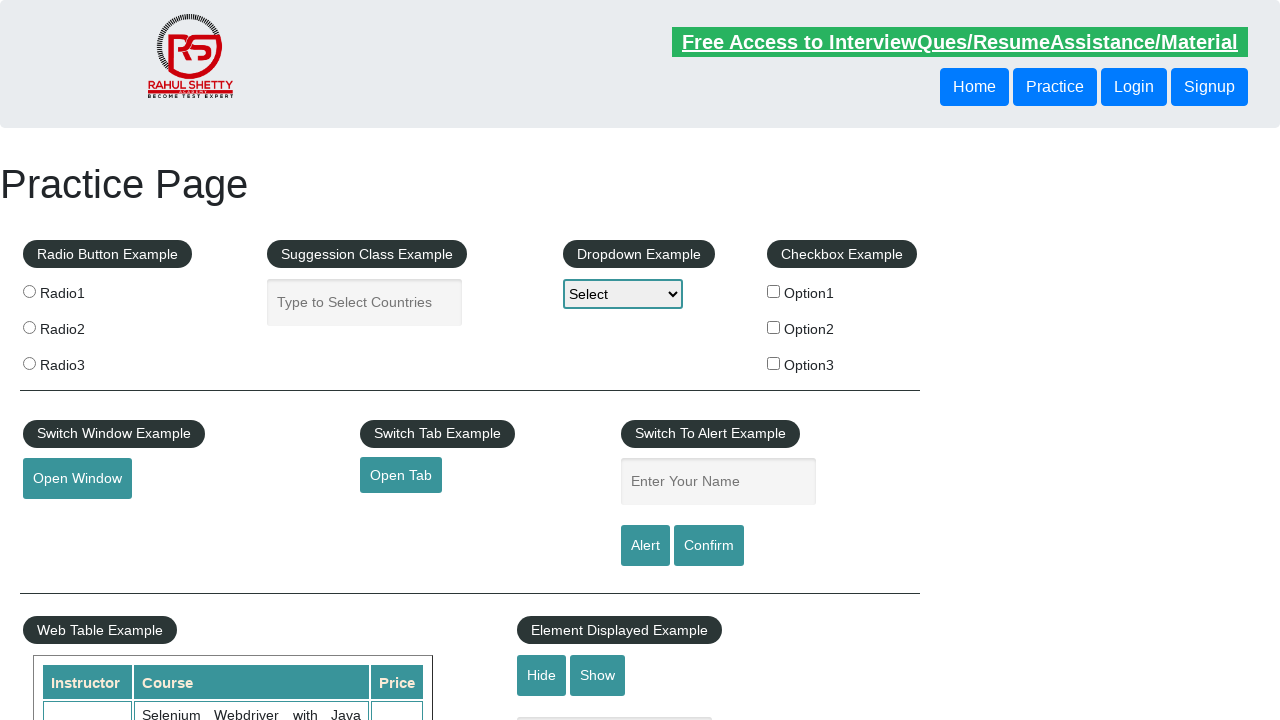

Printed footer link text: Discount Coupons
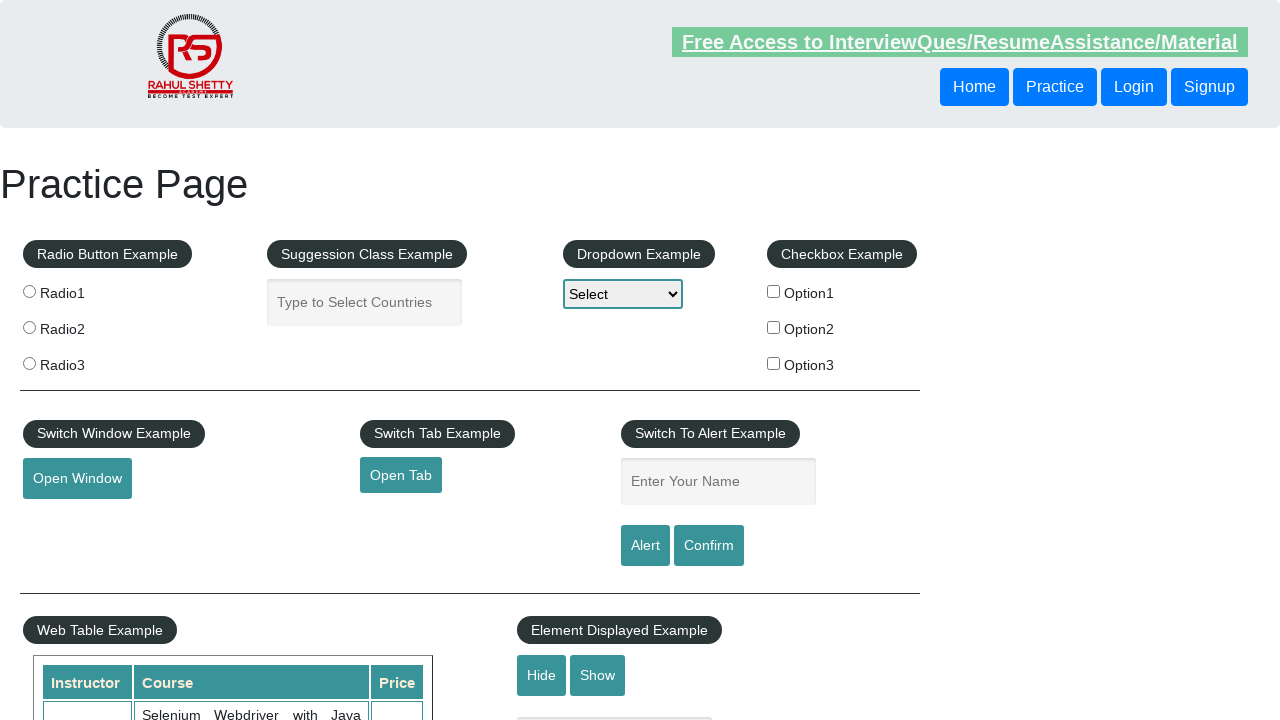

Printed footer link text: REST API
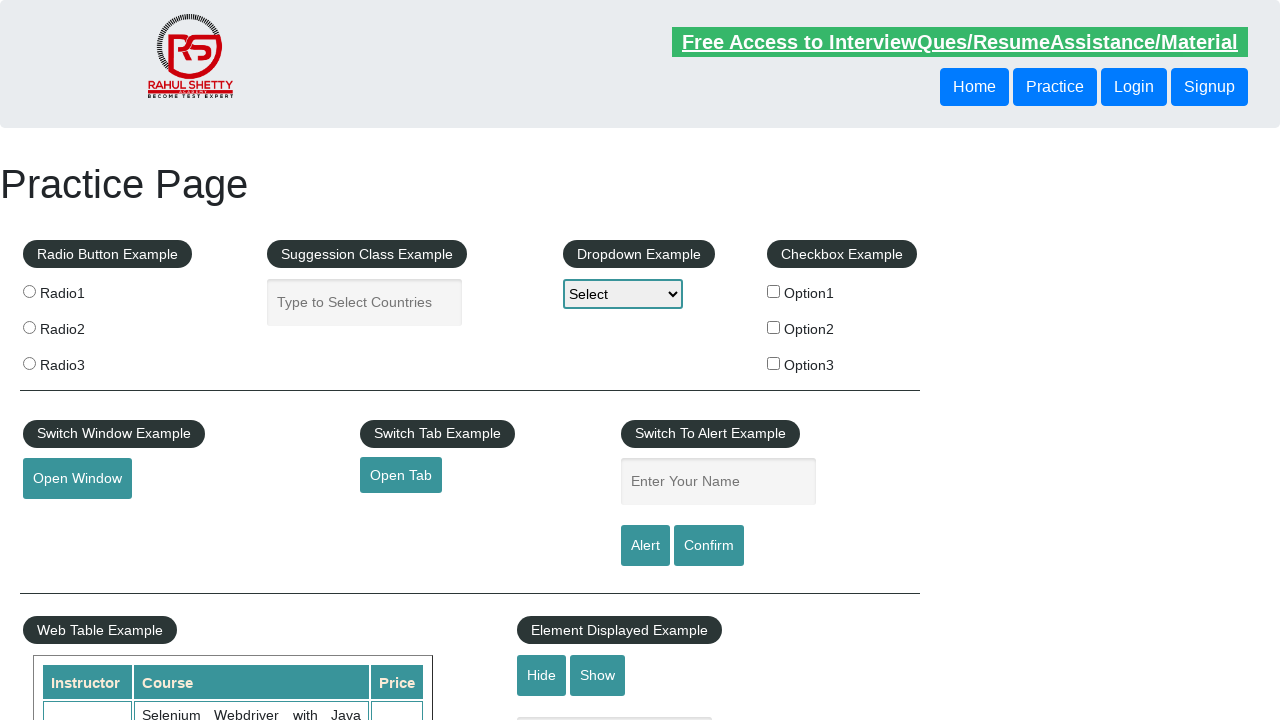

Printed footer link text: SoapUI
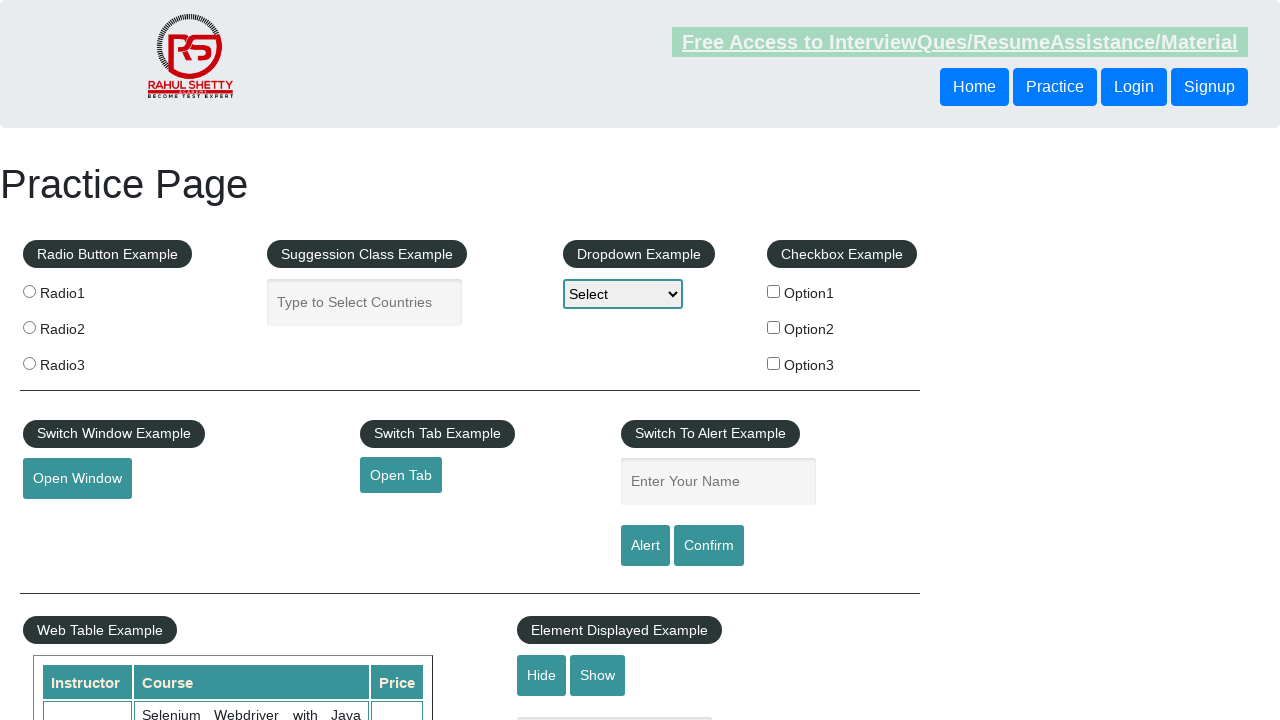

Printed footer link text: Appium
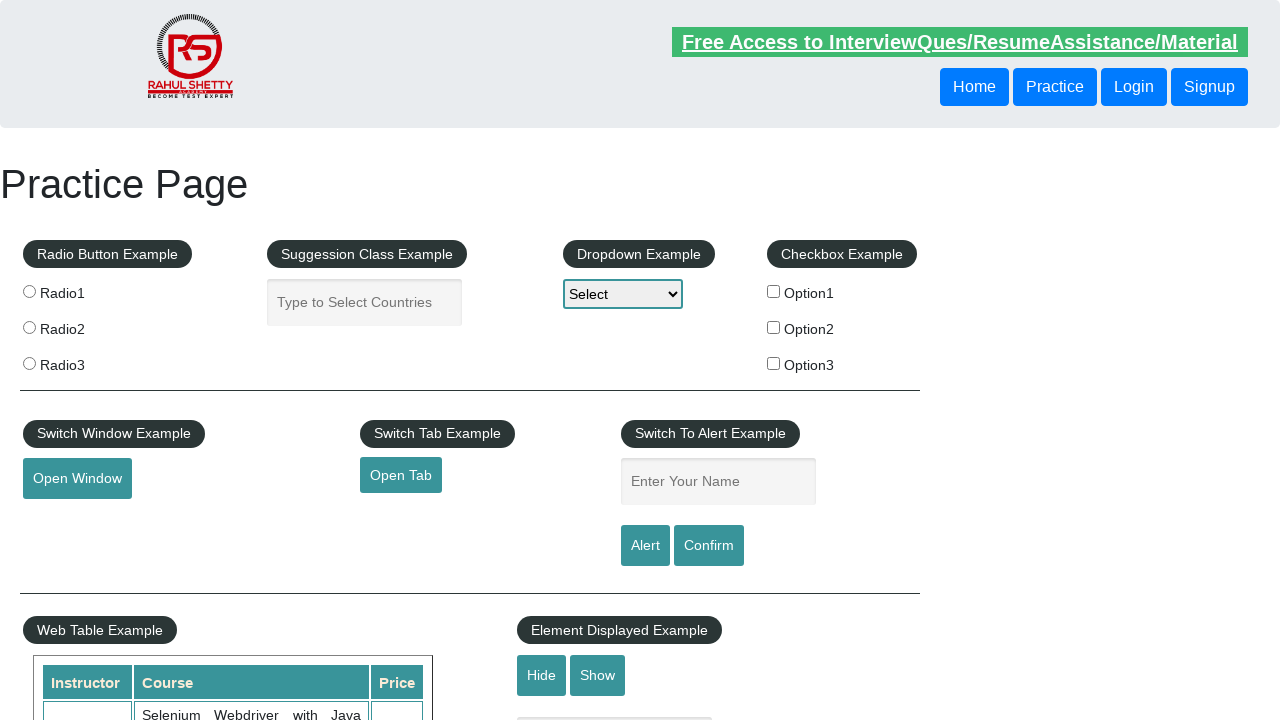

Printed footer link text: JMeter
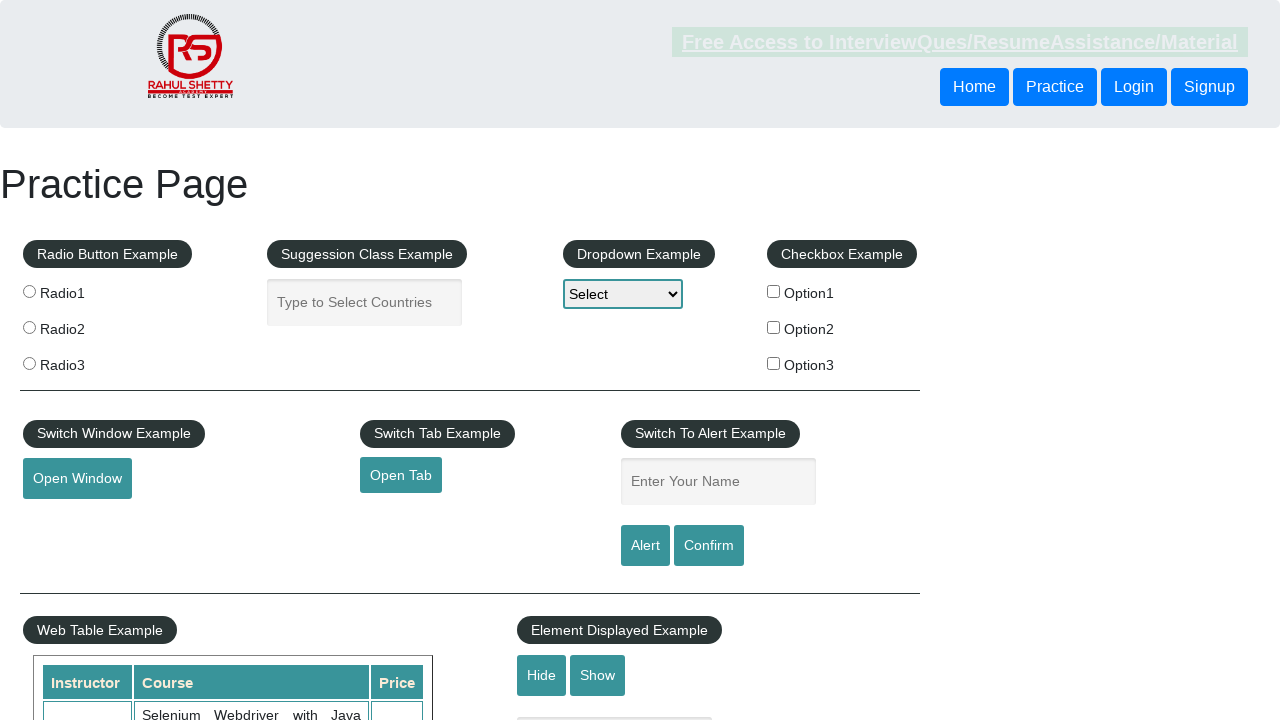

Printed footer link text: Latest News
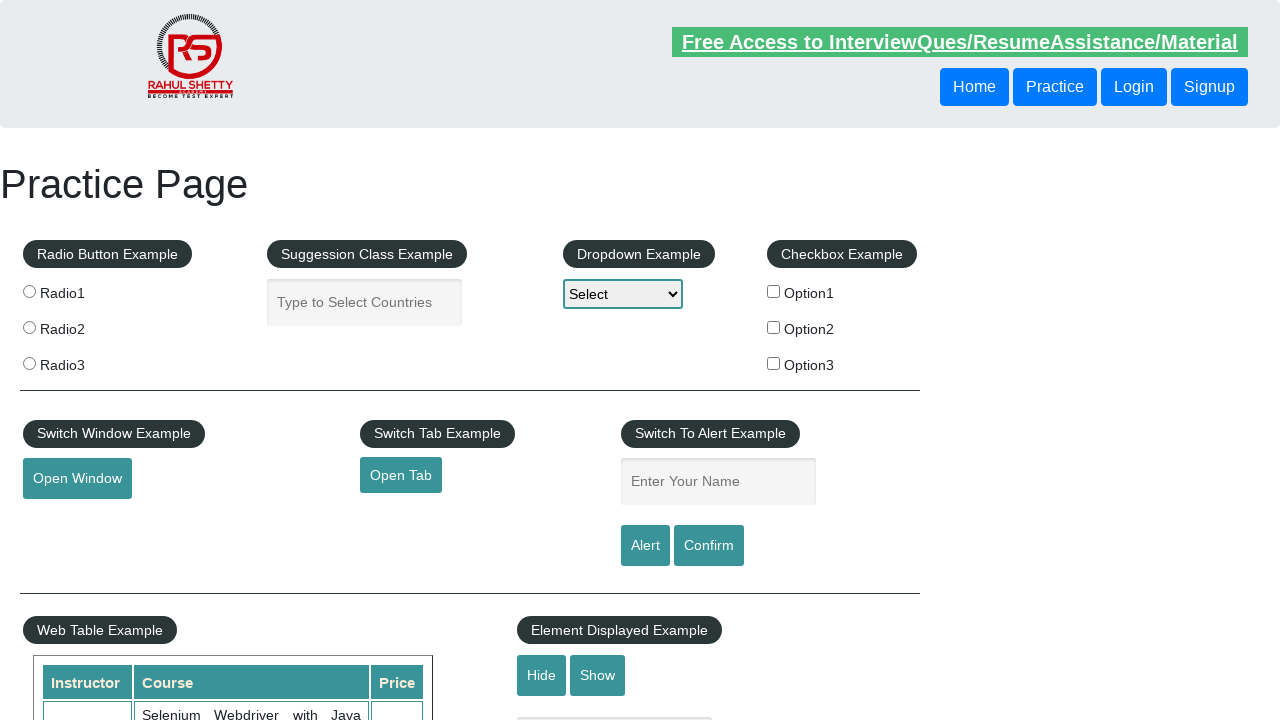

Printed footer link text: Broken Link
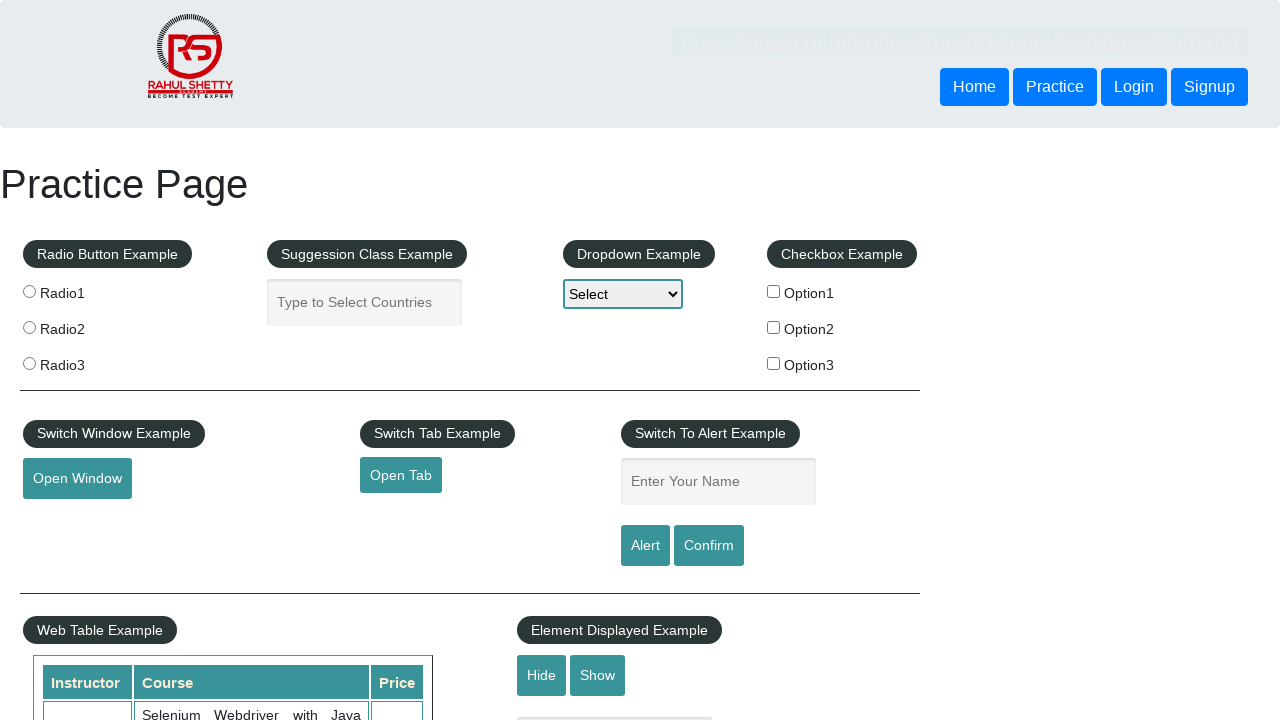

Printed footer link text: Dummy Content for Testing.
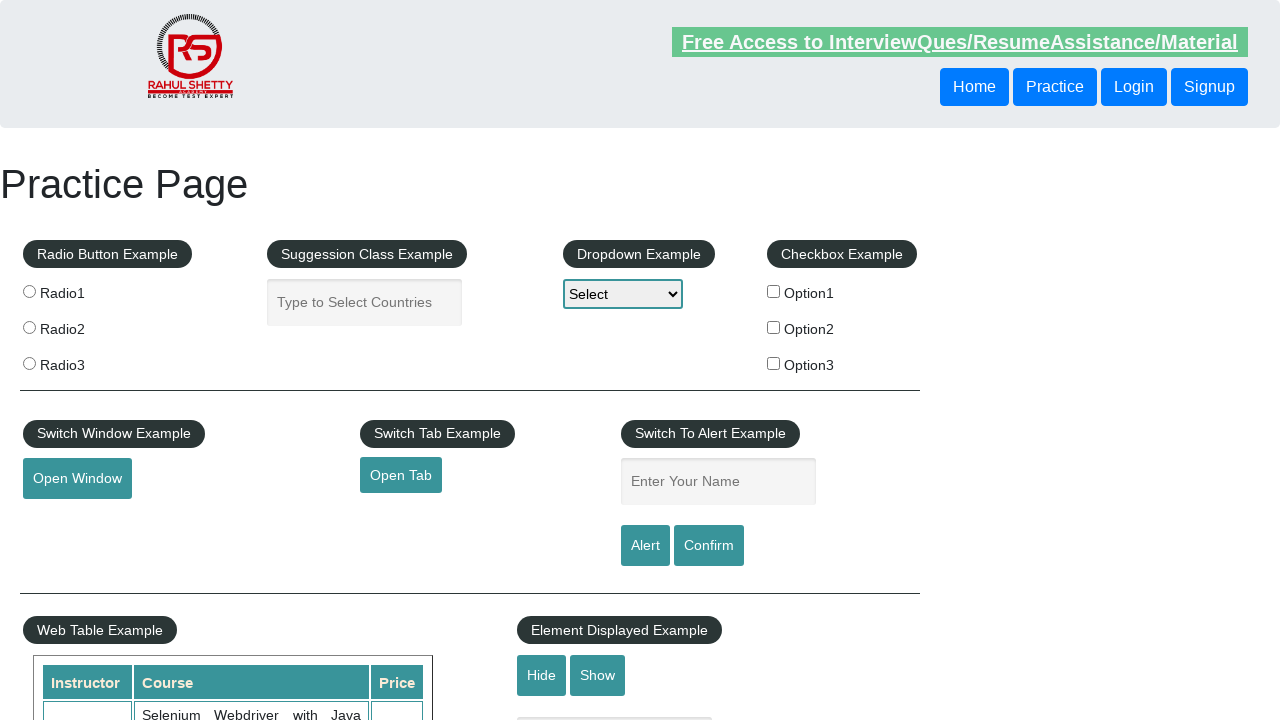

Printed footer link text: Dummy Content for Testing.
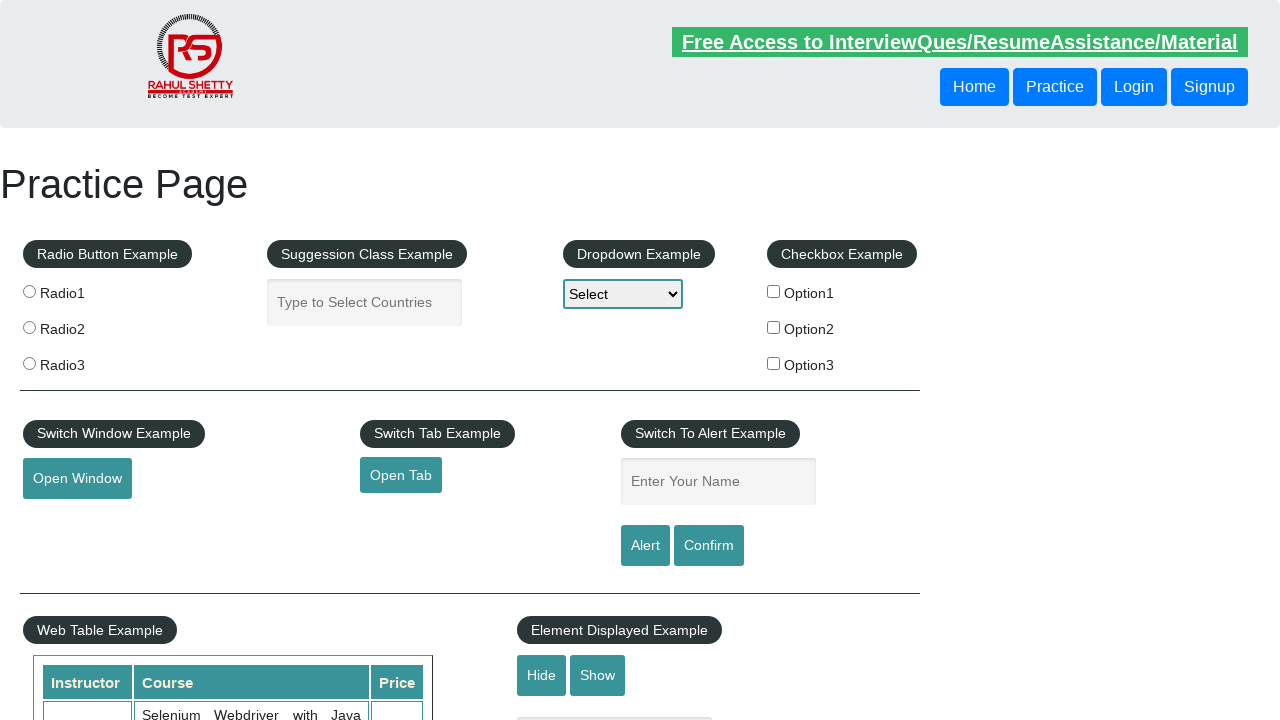

Printed footer link text: Dummy Content for Testing.
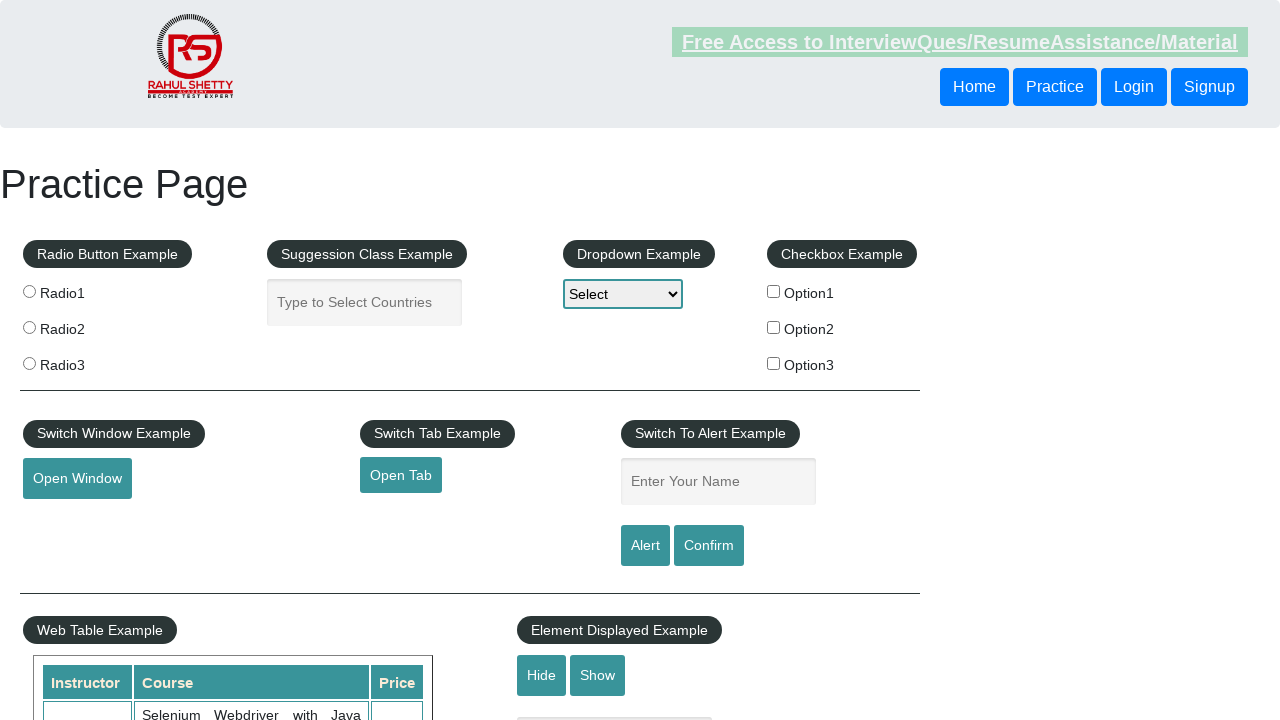

Printed footer link text: Contact info
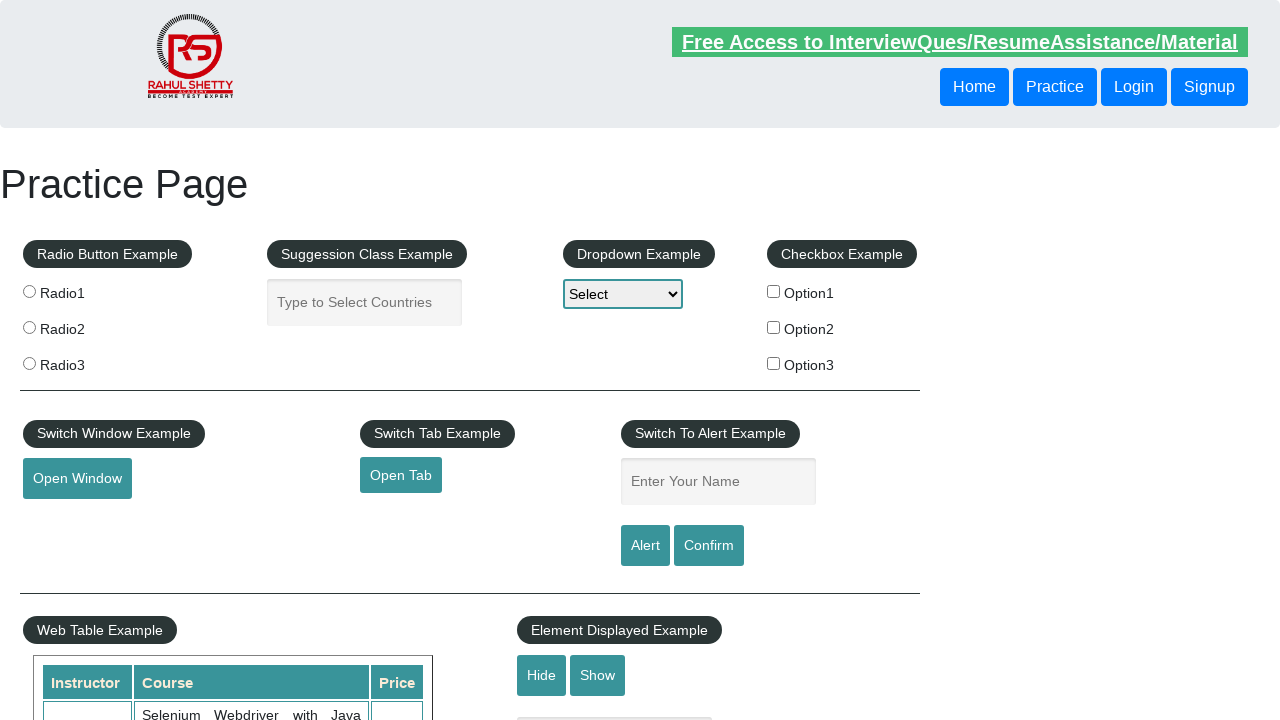

Printed footer link text: Dummy Content for Testing.
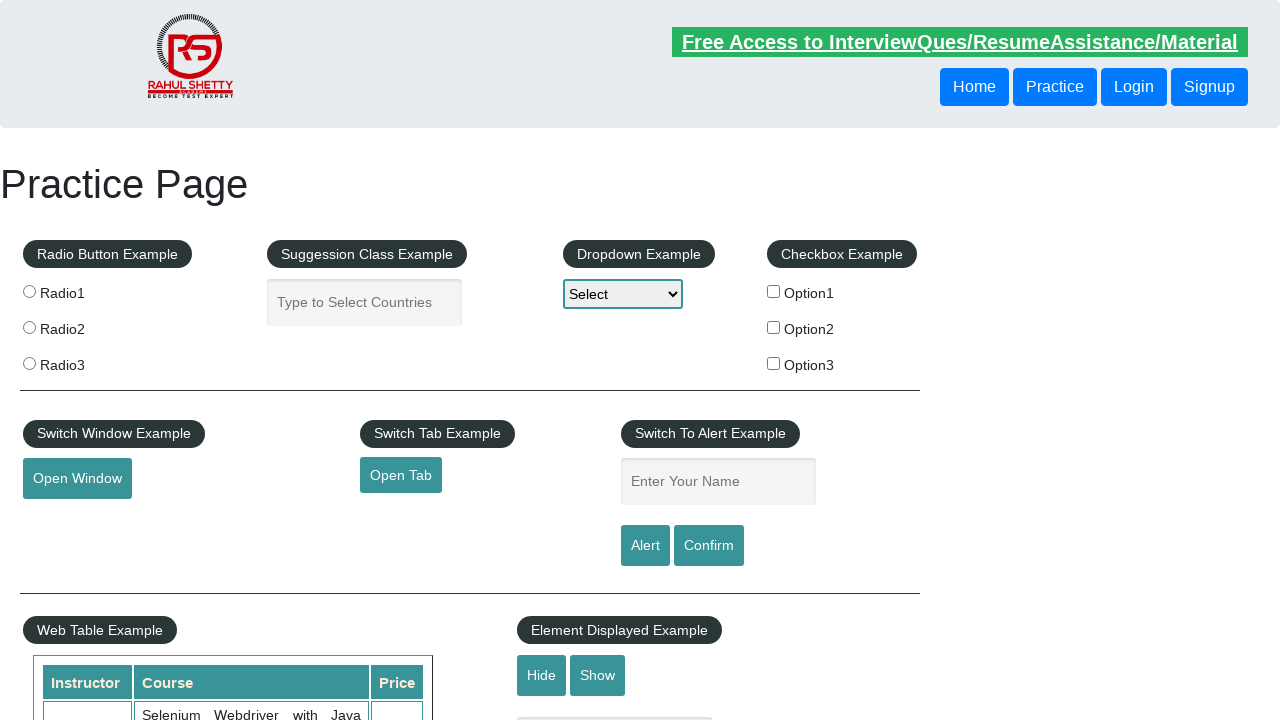

Printed footer link text: Dummy Content for Testing.
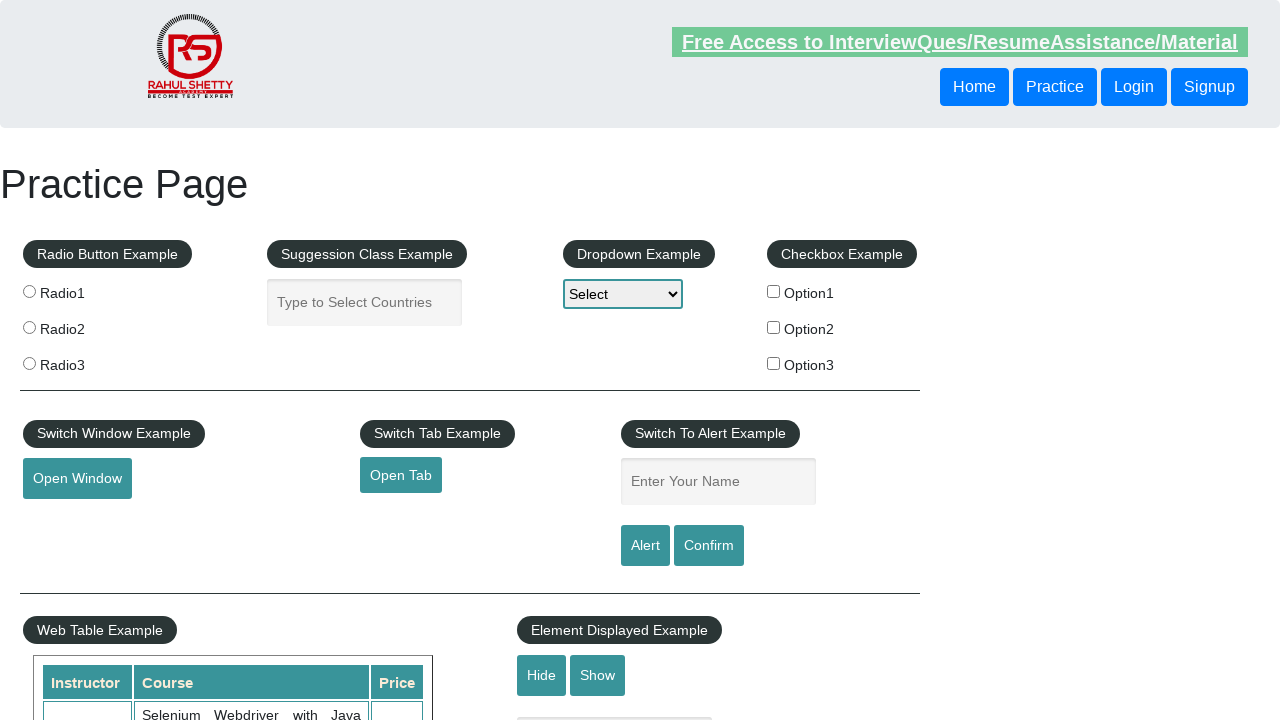

Printed footer link text: Dummy Content for Testing.
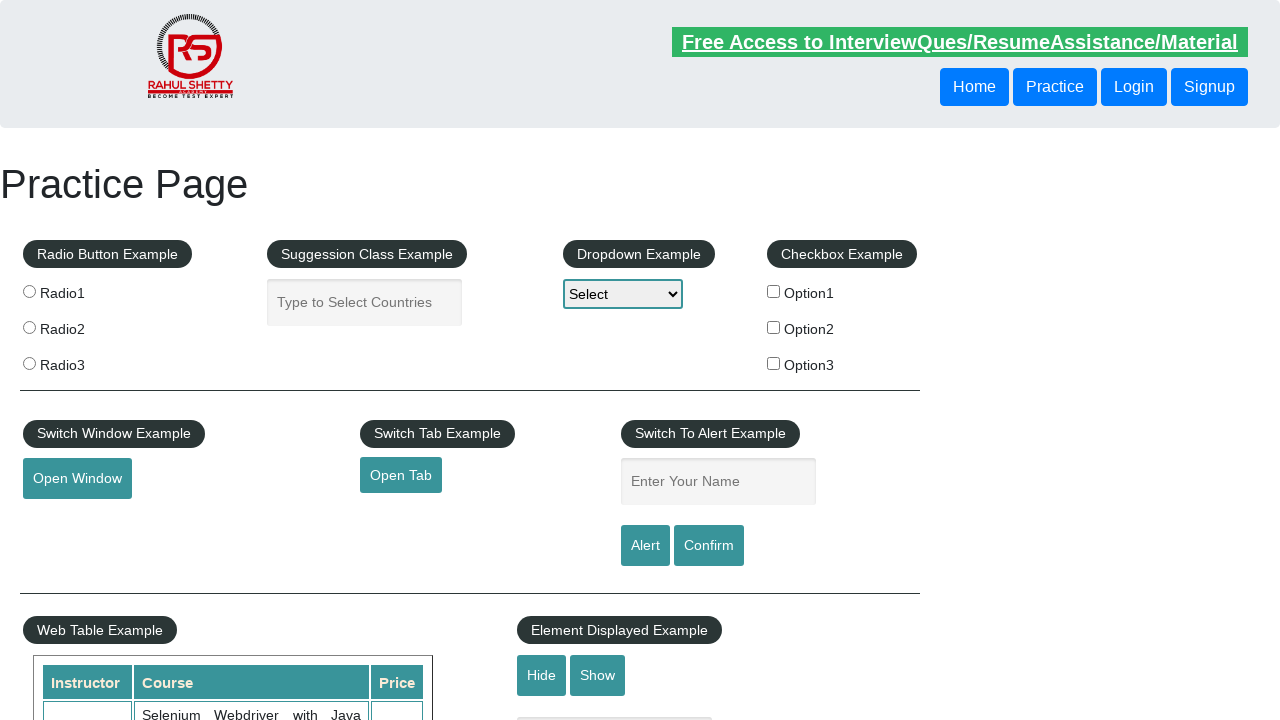

Printed footer link text: Dummy Content for Testing.
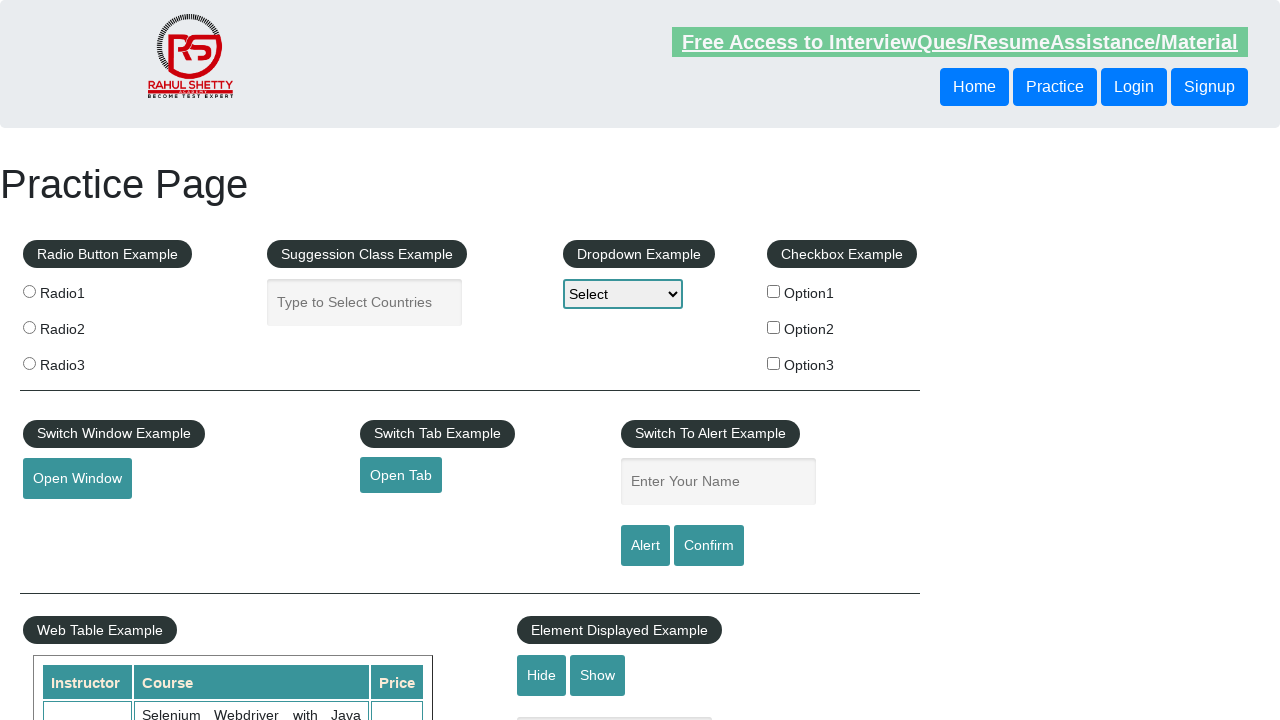

Printed footer link text: Social Media
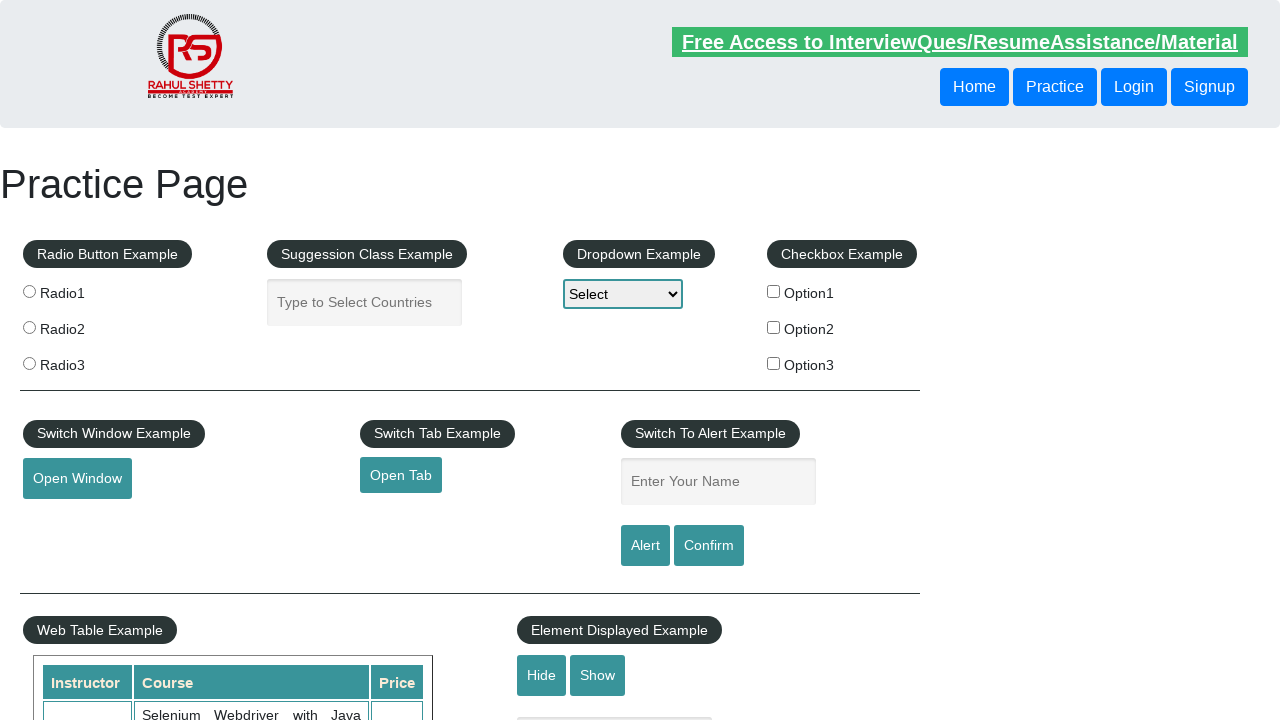

Printed footer link text: Facebook
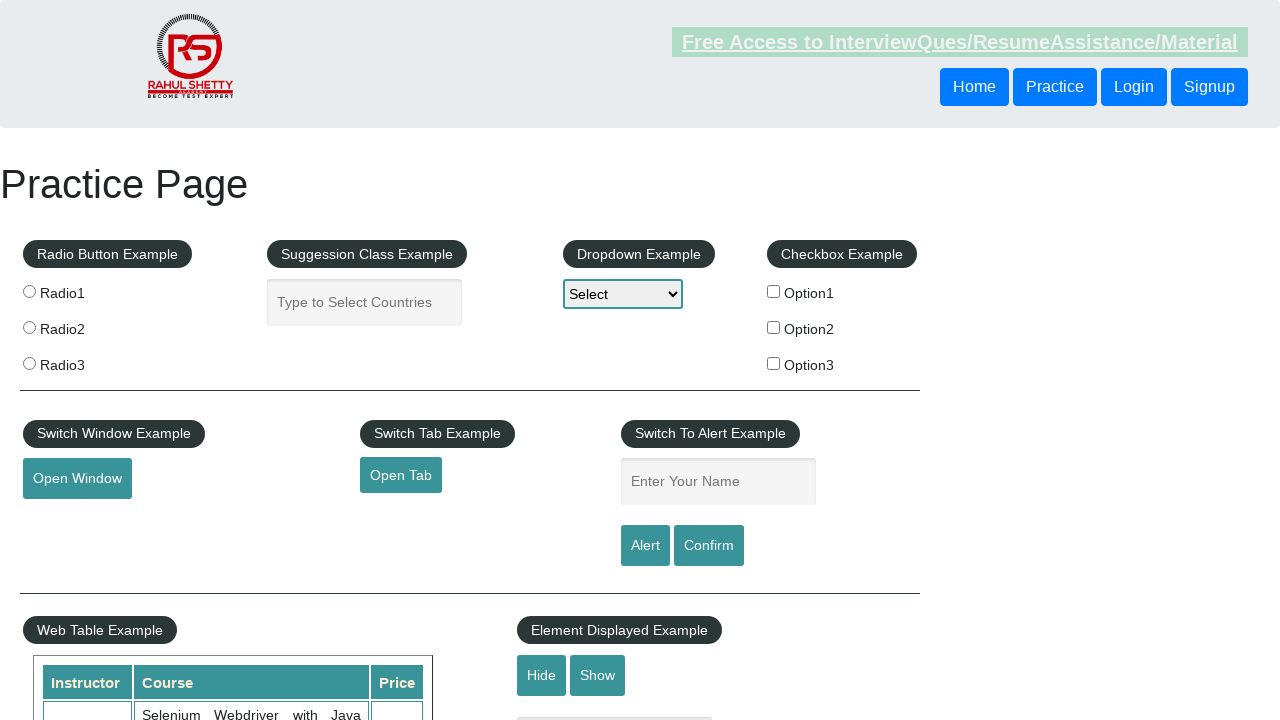

Printed footer link text: Twitter
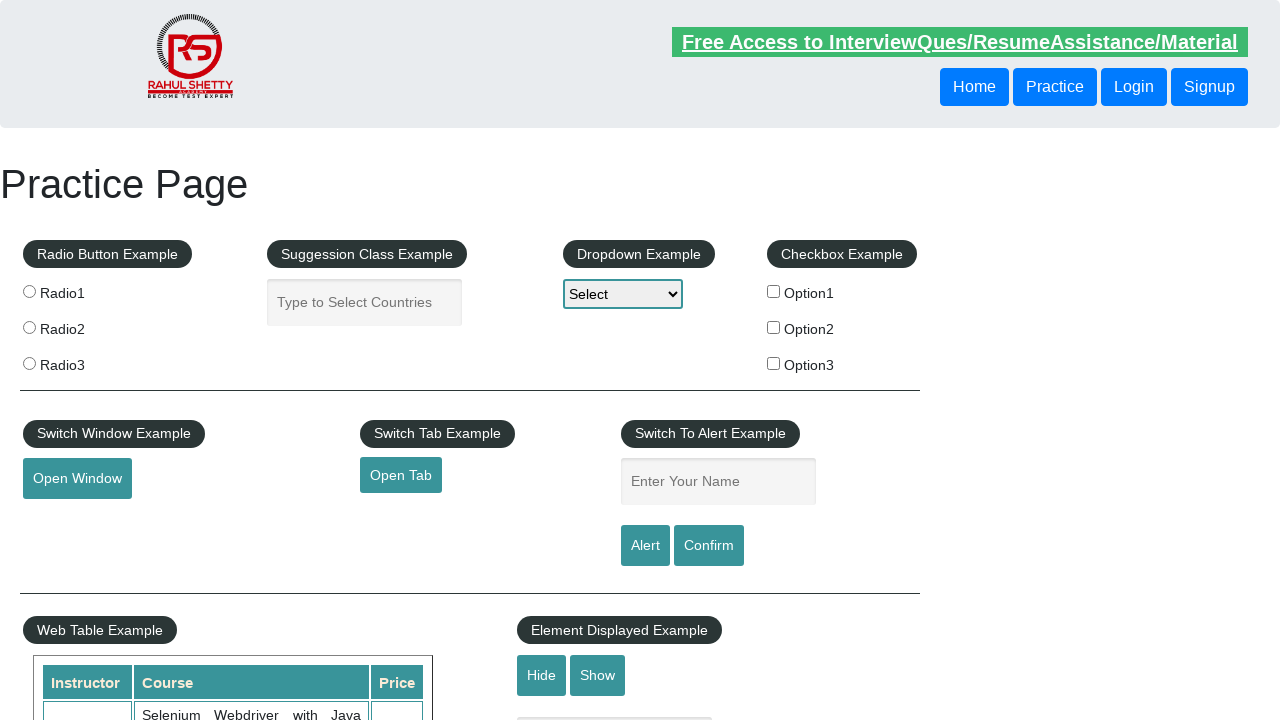

Printed footer link text: Google+
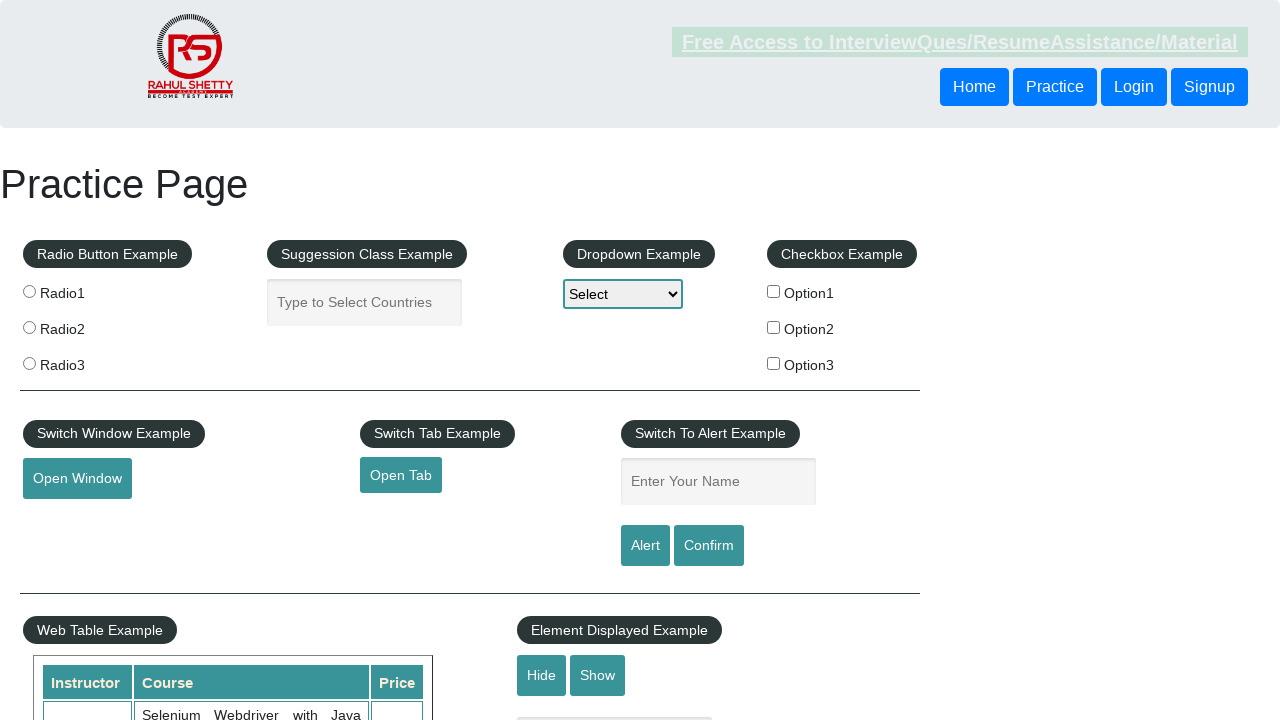

Printed footer link text: Youtube
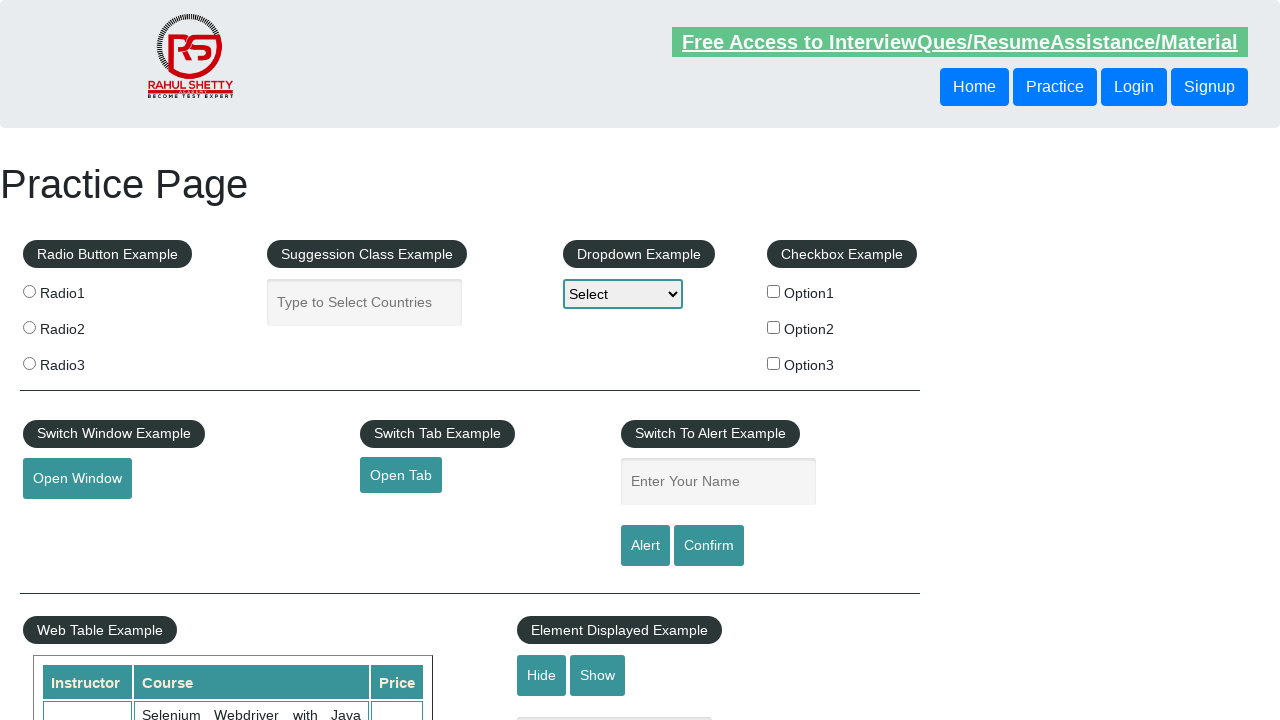

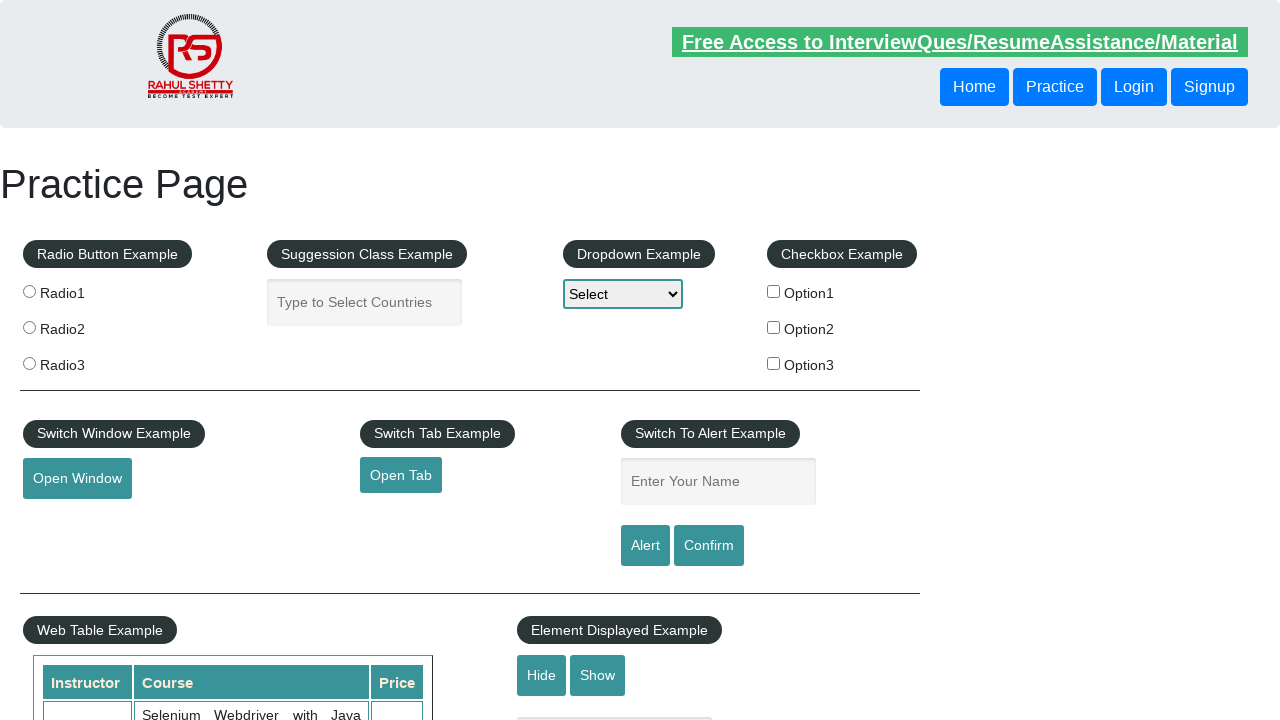